Tests keyboard modifier interaction by performing a Ctrl+Click on a link to open it in a new tab

Starting URL: https://omayo.blogspot.com/

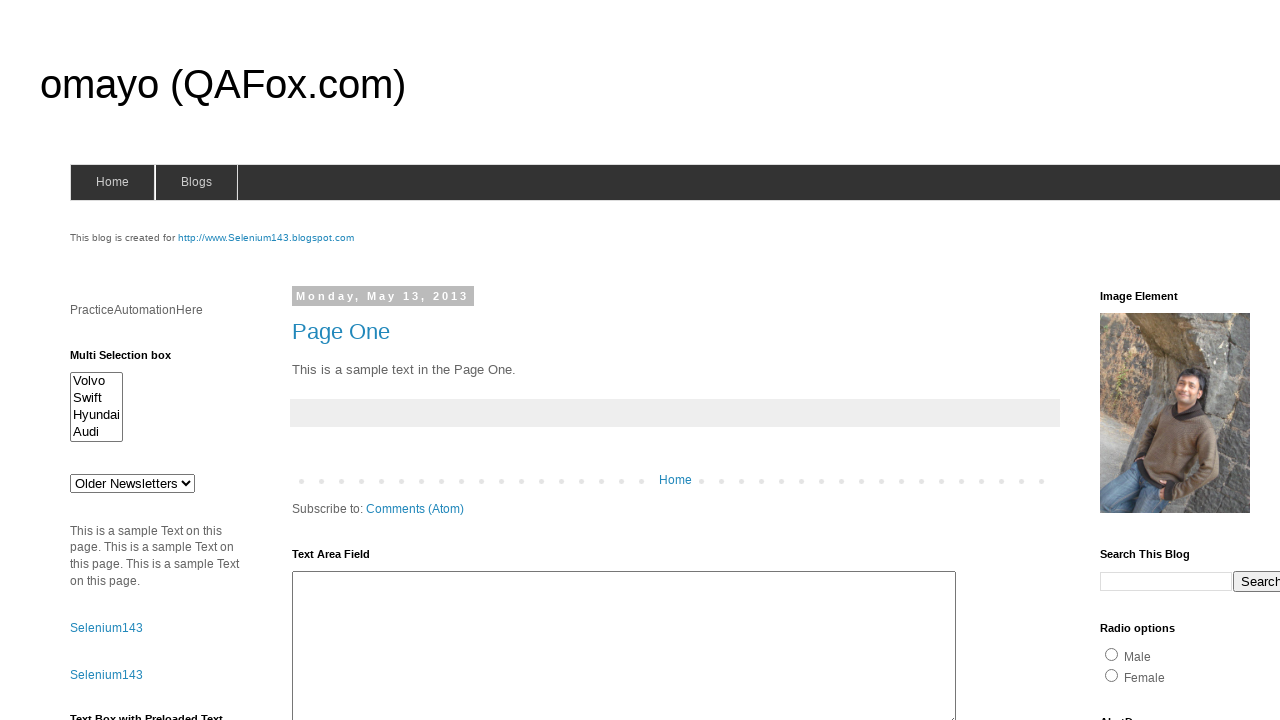

Navigated to https://omayo.blogspot.com/
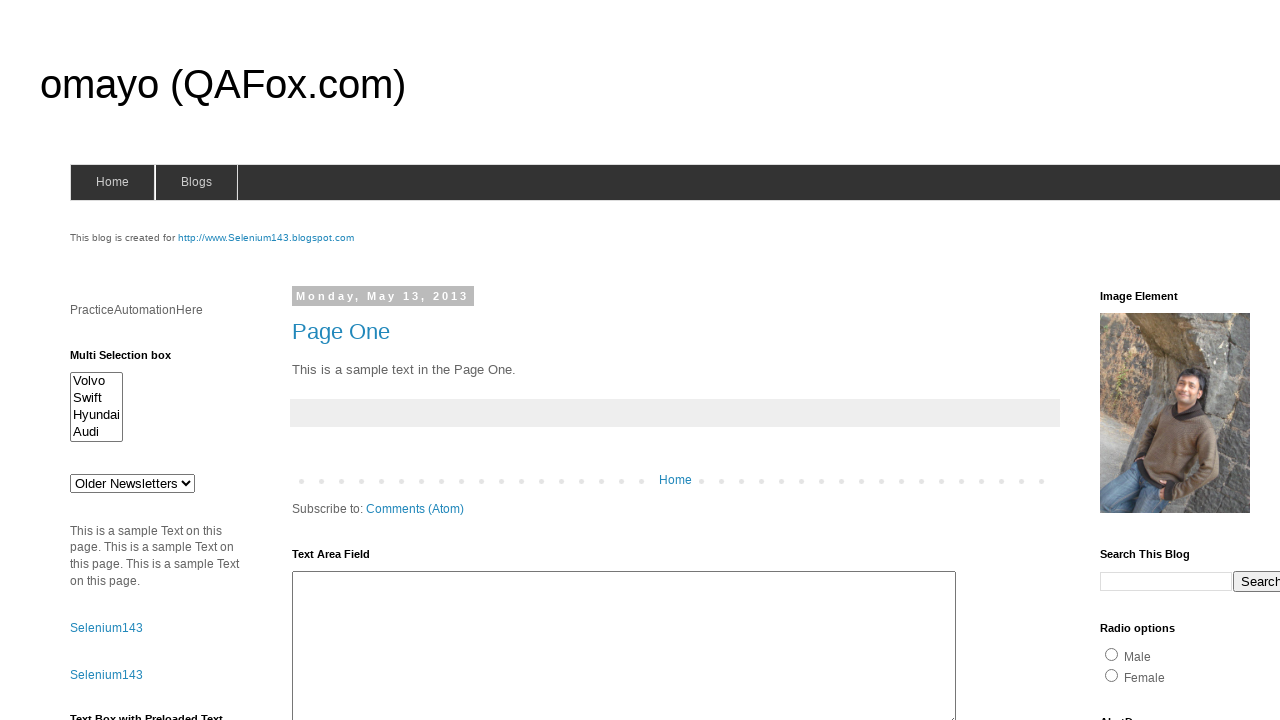

Performed Ctrl+Click on jqueryui link to open in new tab at (1137, 360) on text=jqueryui
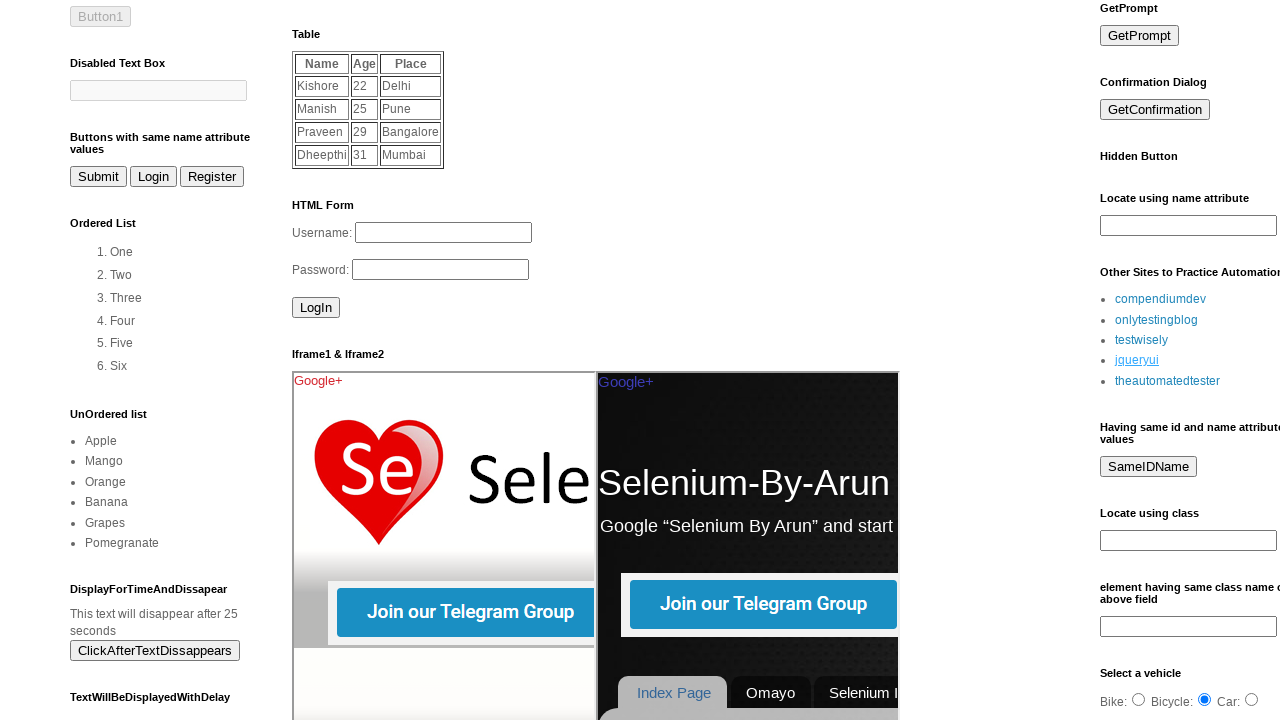

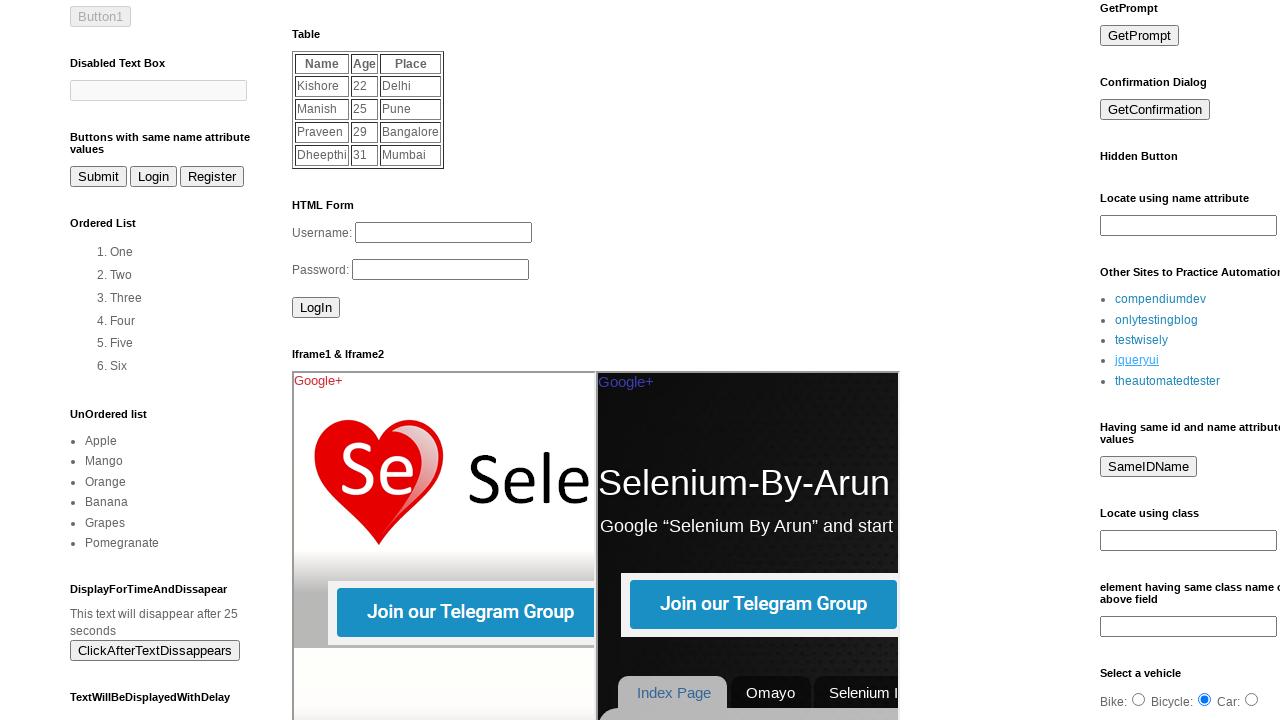